Tests adding and removing elements by clicking an "Add Element" button to create a delete button, then clicking the delete button to remove it, and verifying the button disappears.

Starting URL: https://the-internet.herokuapp.com/add_remove_elements/

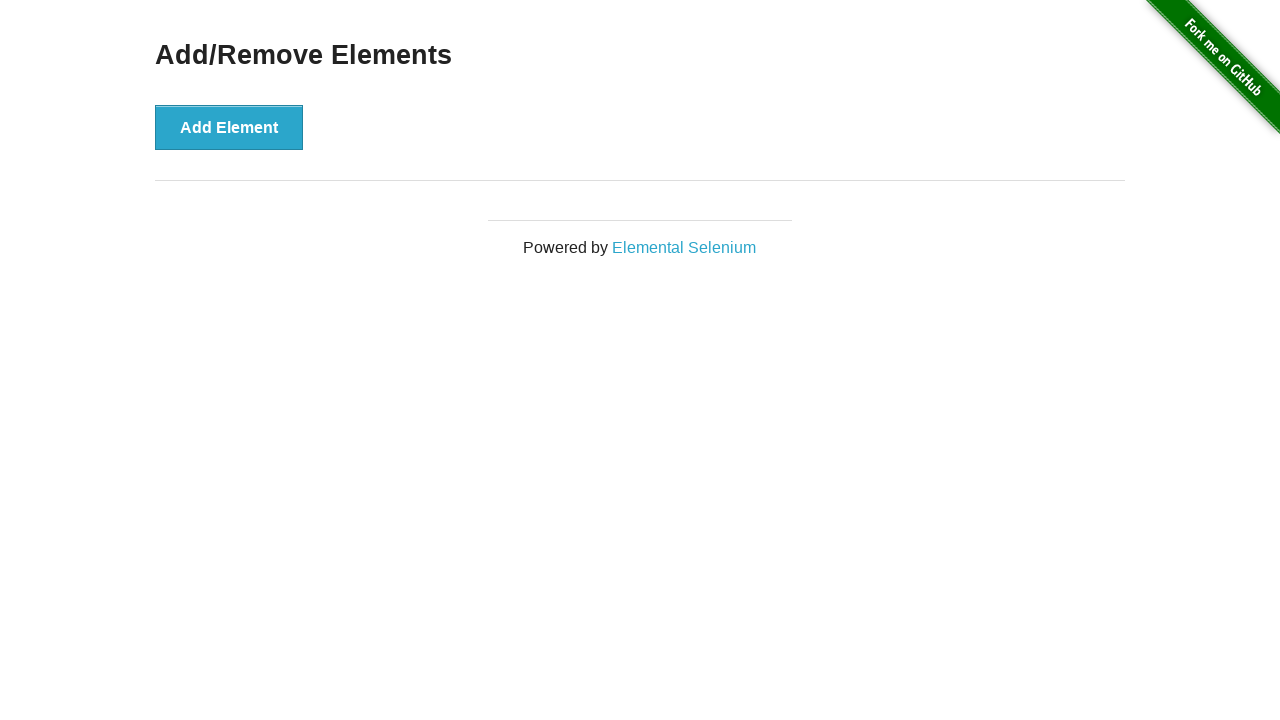

Clicked the Add Element button to create a delete button at (229, 127) on xpath=//*[@id='content']/div/button
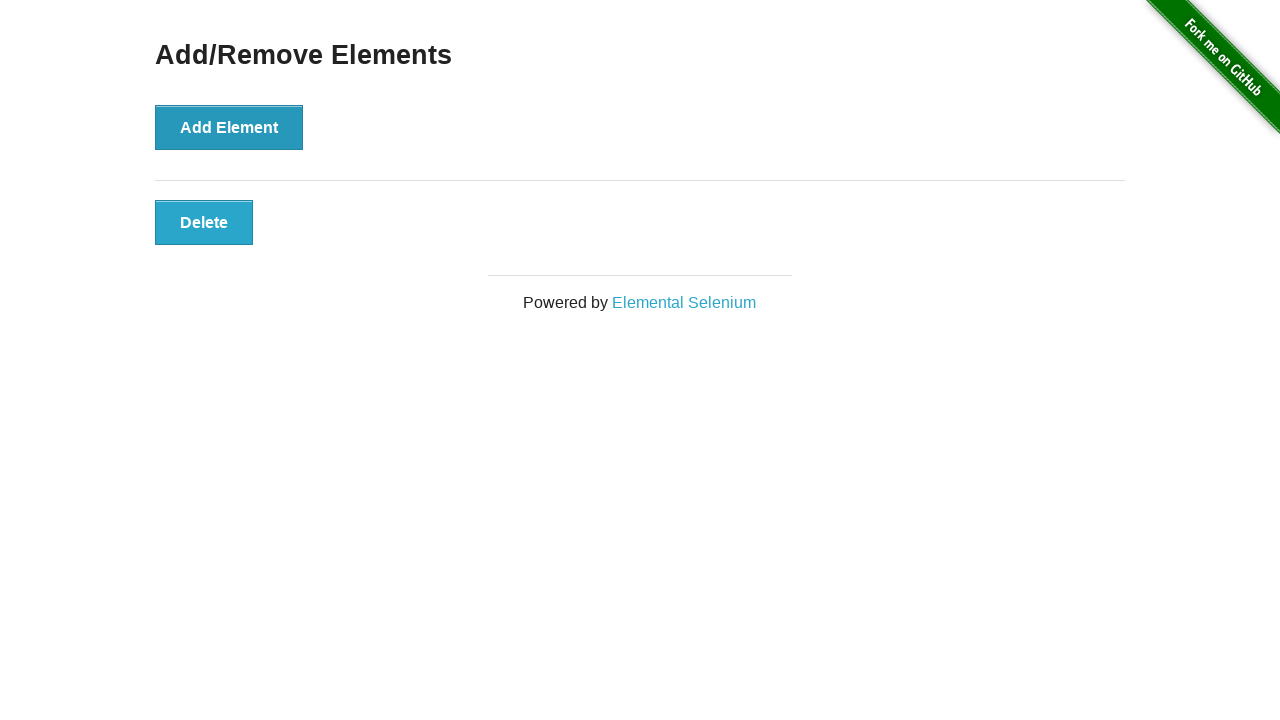

Clicked the Delete button to remove the element at (204, 222) on xpath=//*[@id='elements']/button
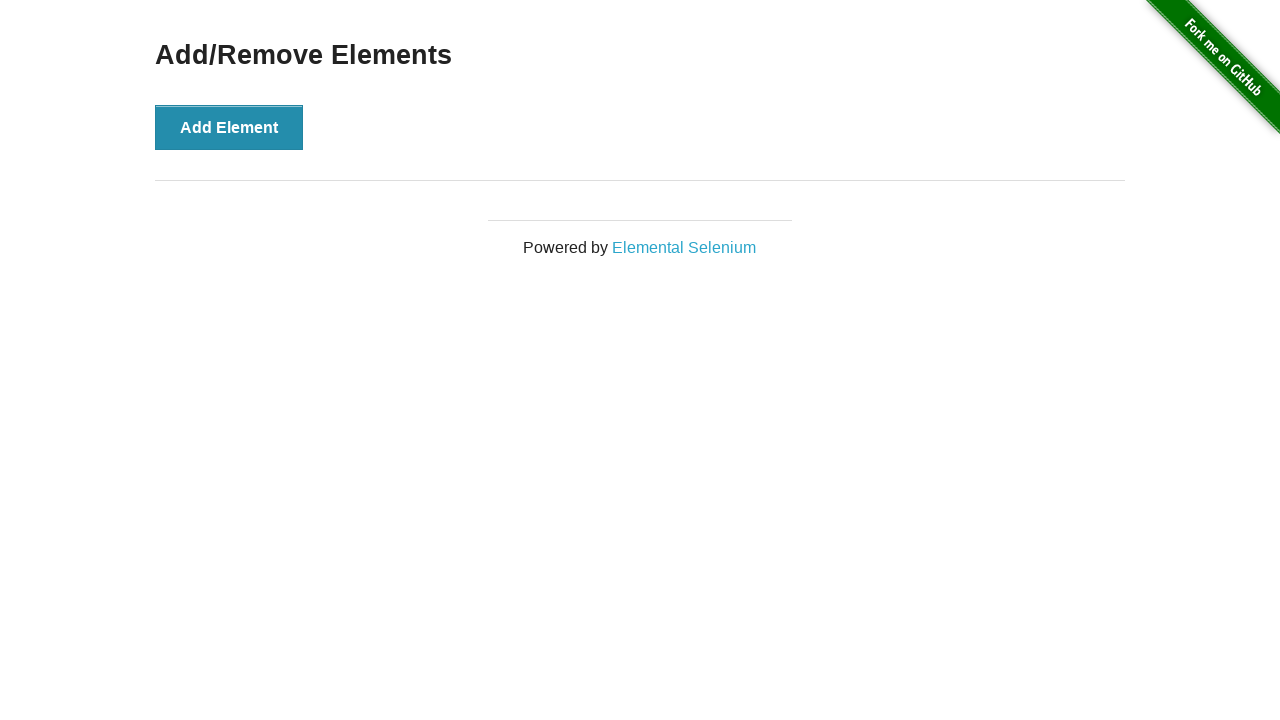

Verified that the delete button disappeared
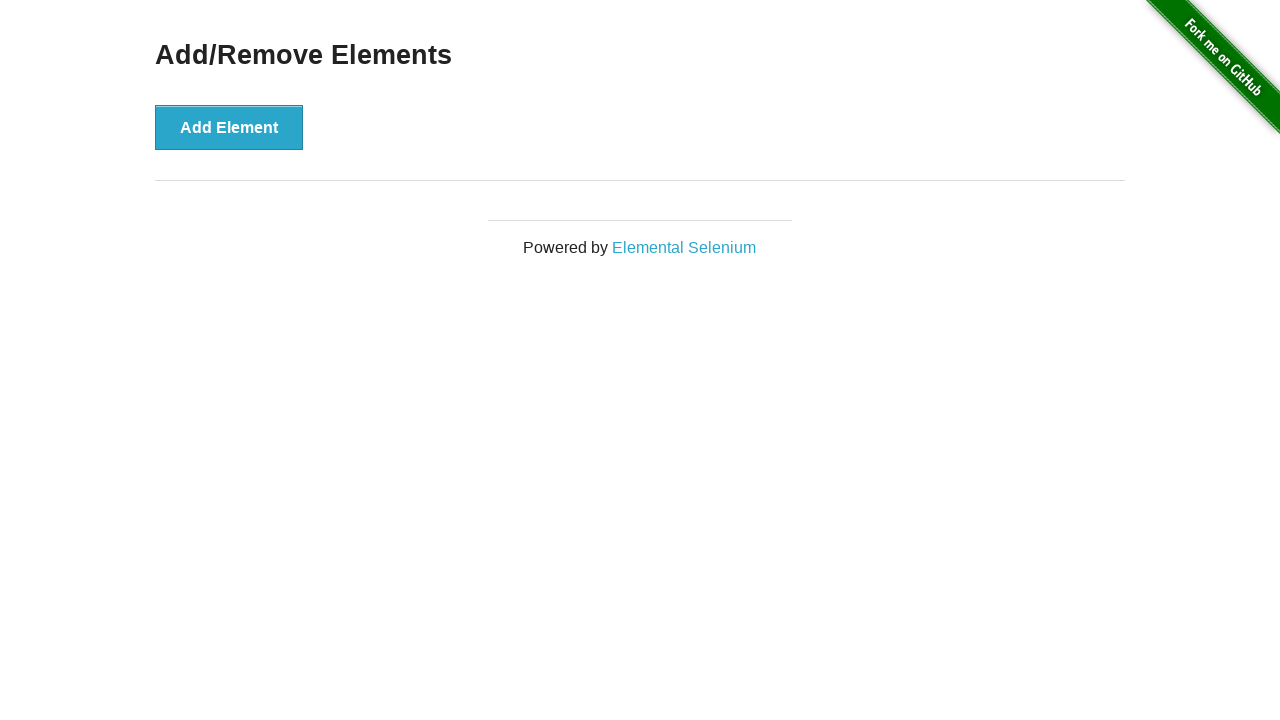

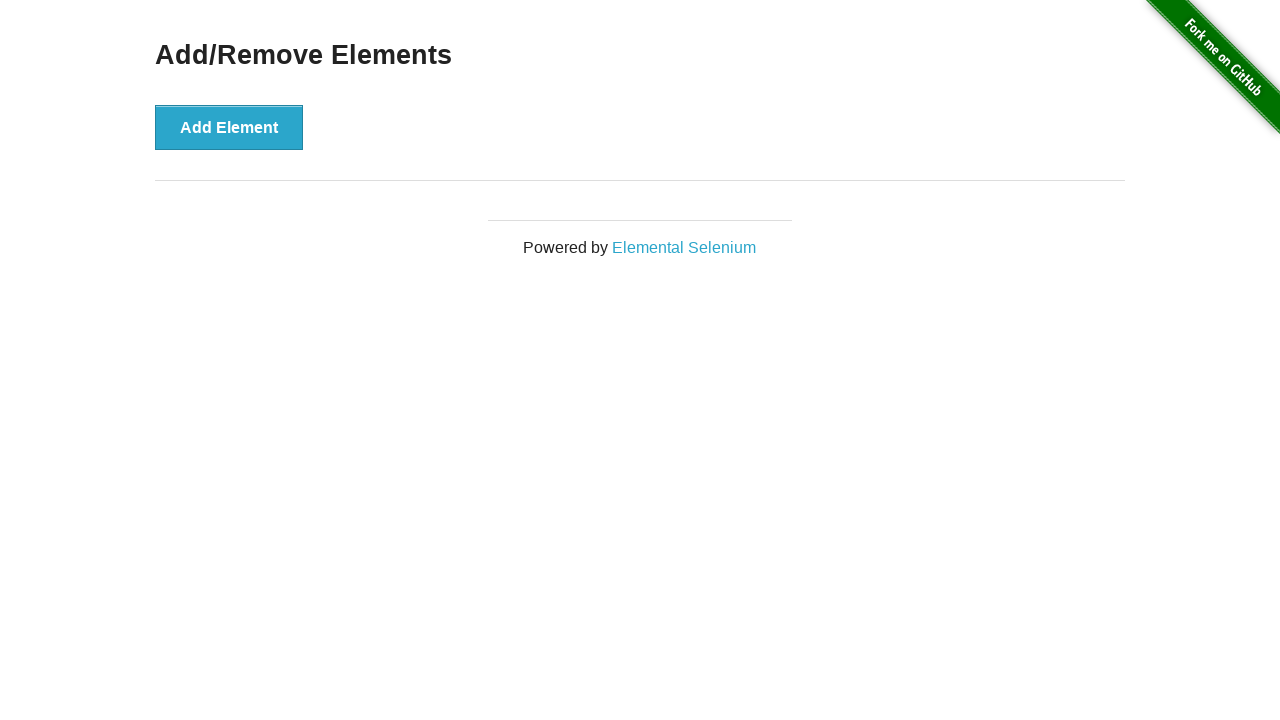